Tests Context Menu by right-clicking on the designated area and handling the resulting alert

Starting URL: https://the-internet.herokuapp.com/

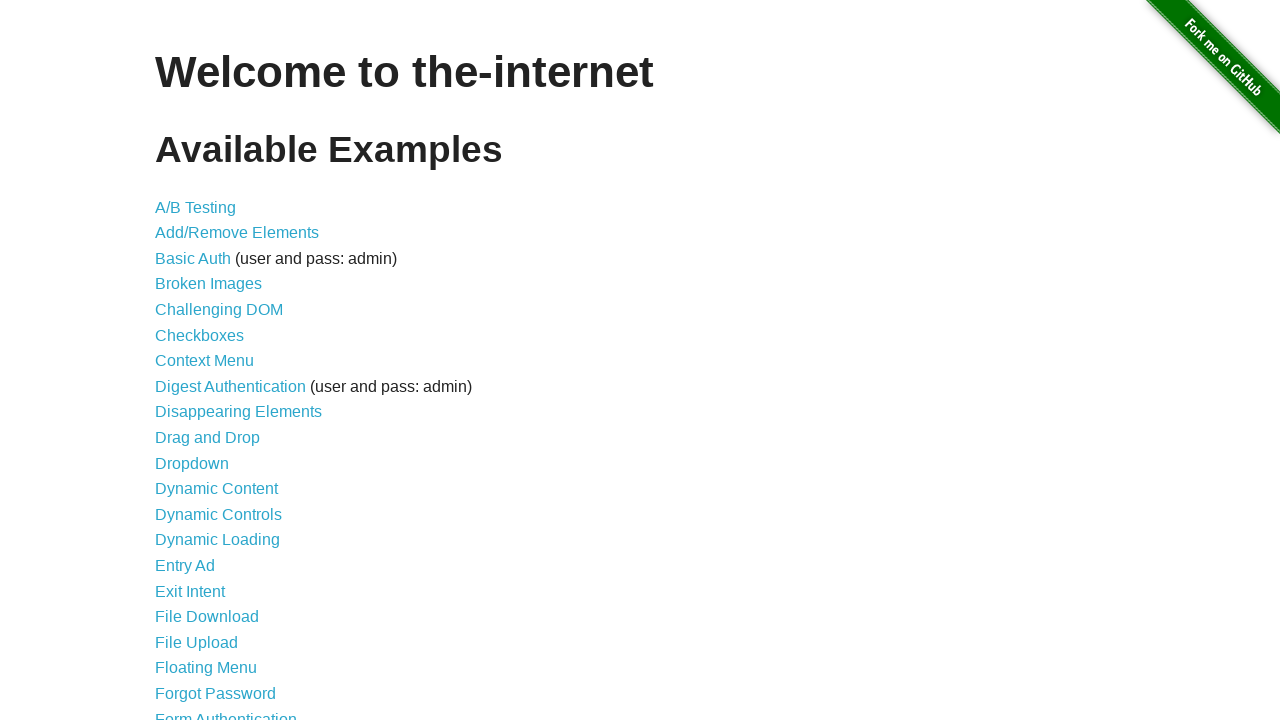

Clicked on Context Menu link at (204, 361) on text=Context Menu
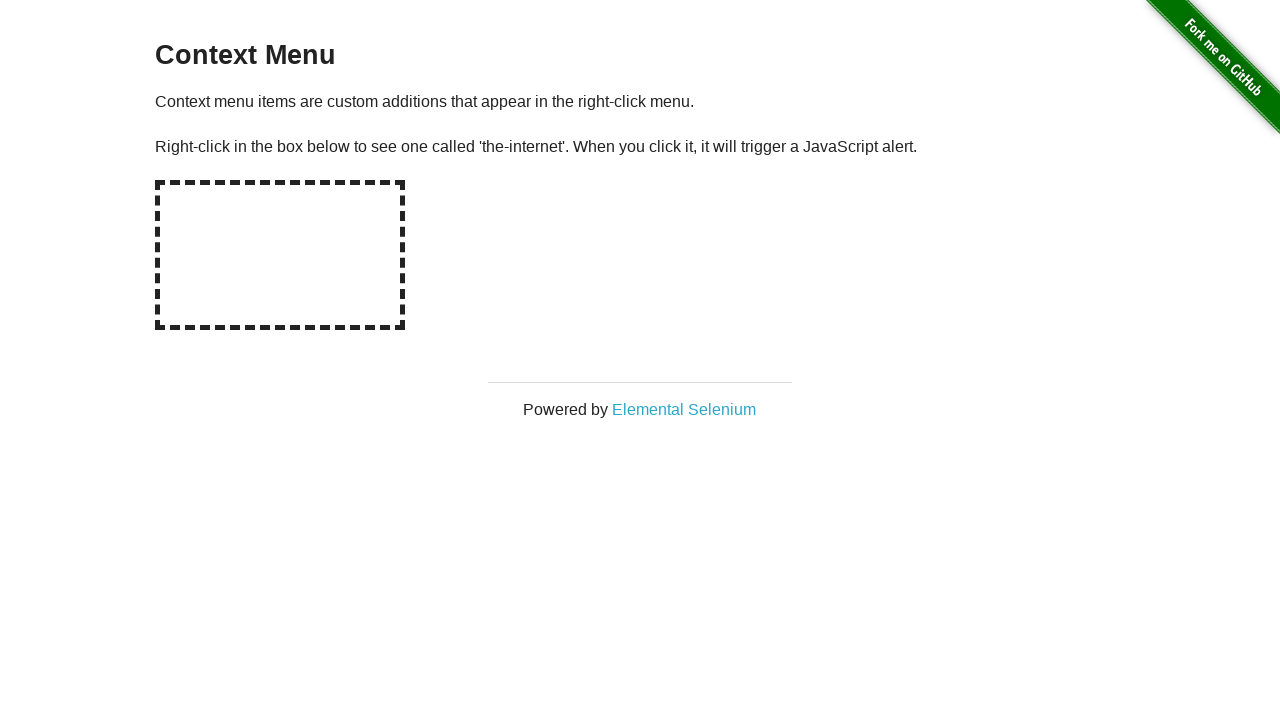

Waited for URL to contain 'context_menu'
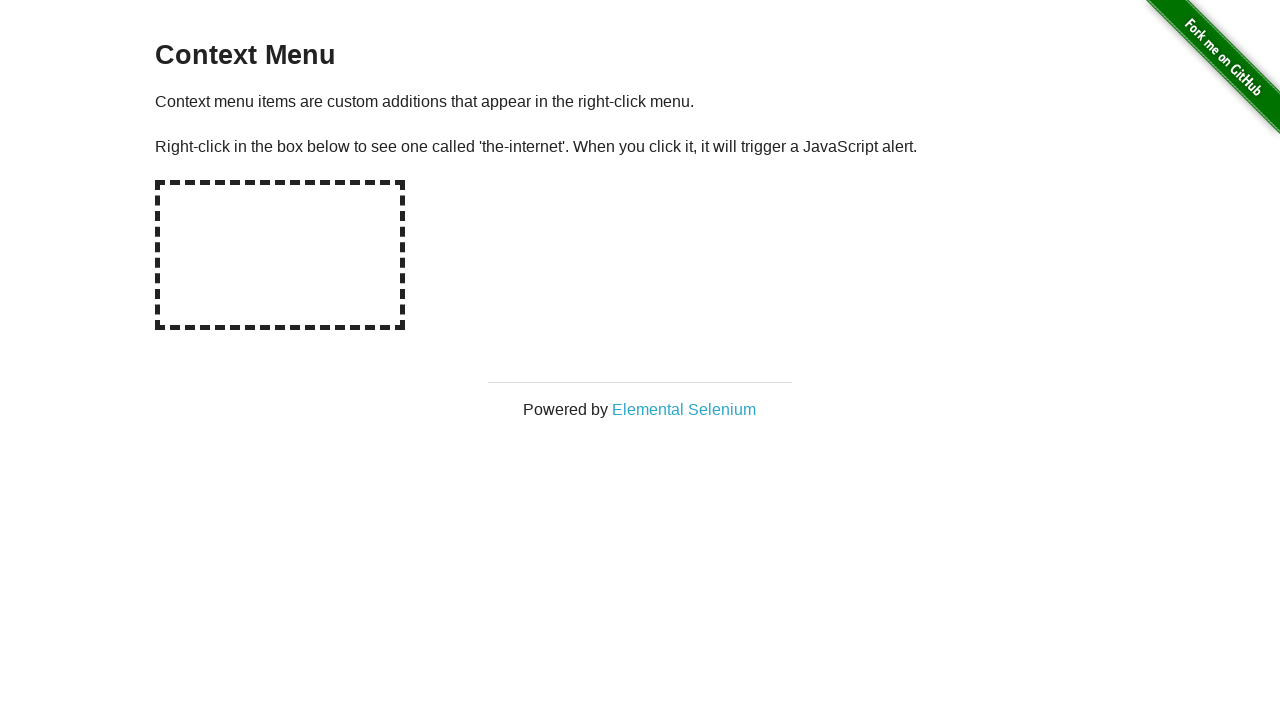

Waited for hot-spot element to load
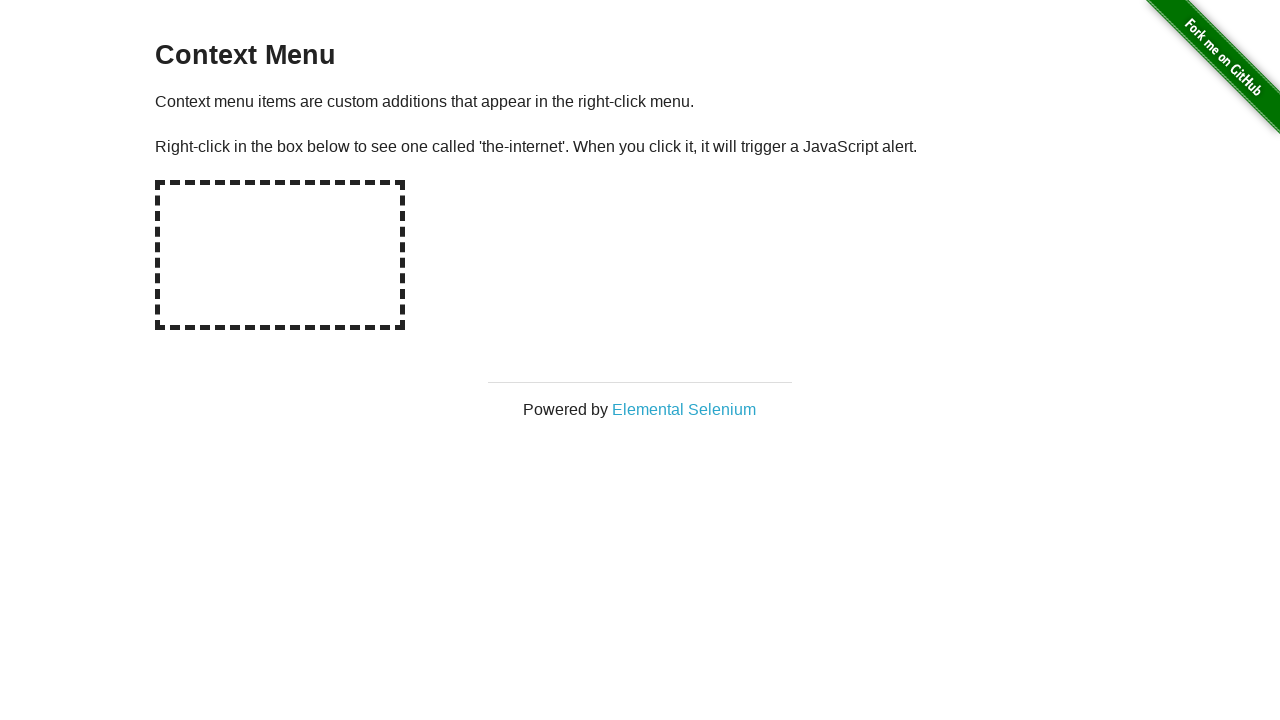

Right-clicked on hot-spot element to trigger context menu at (280, 255) on #hot-spot
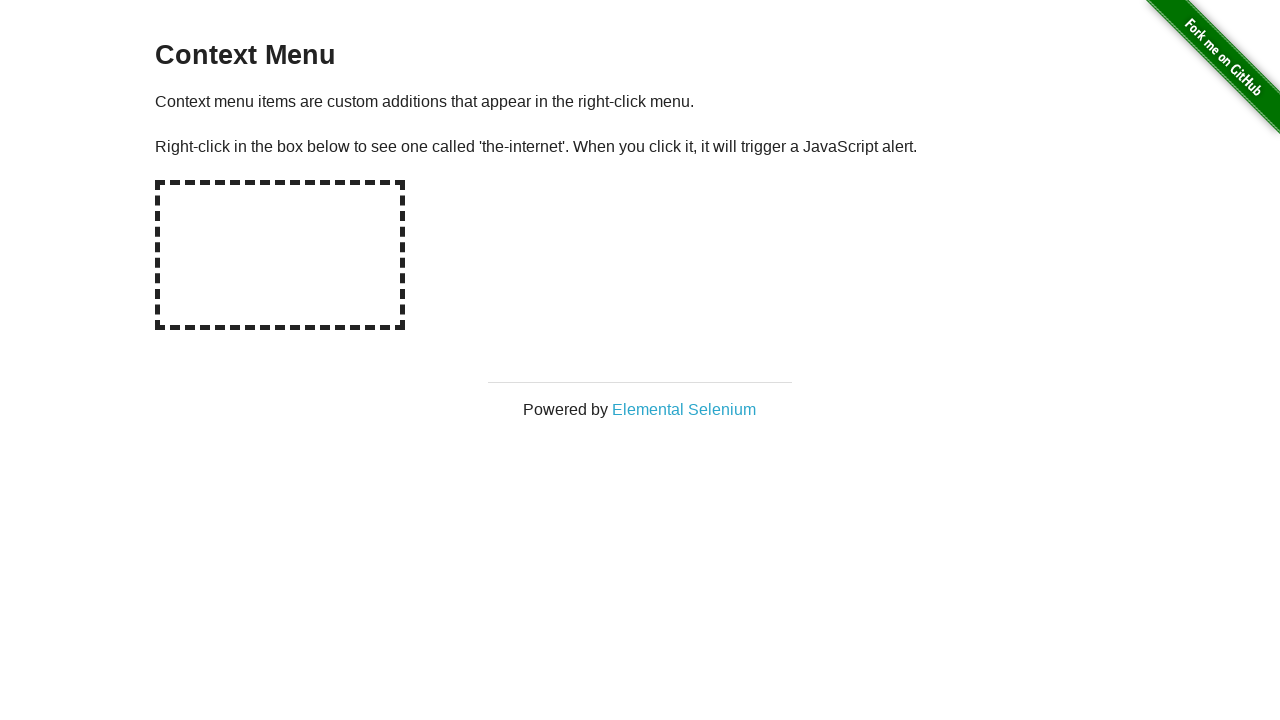

Set up dialog handler to accept alert
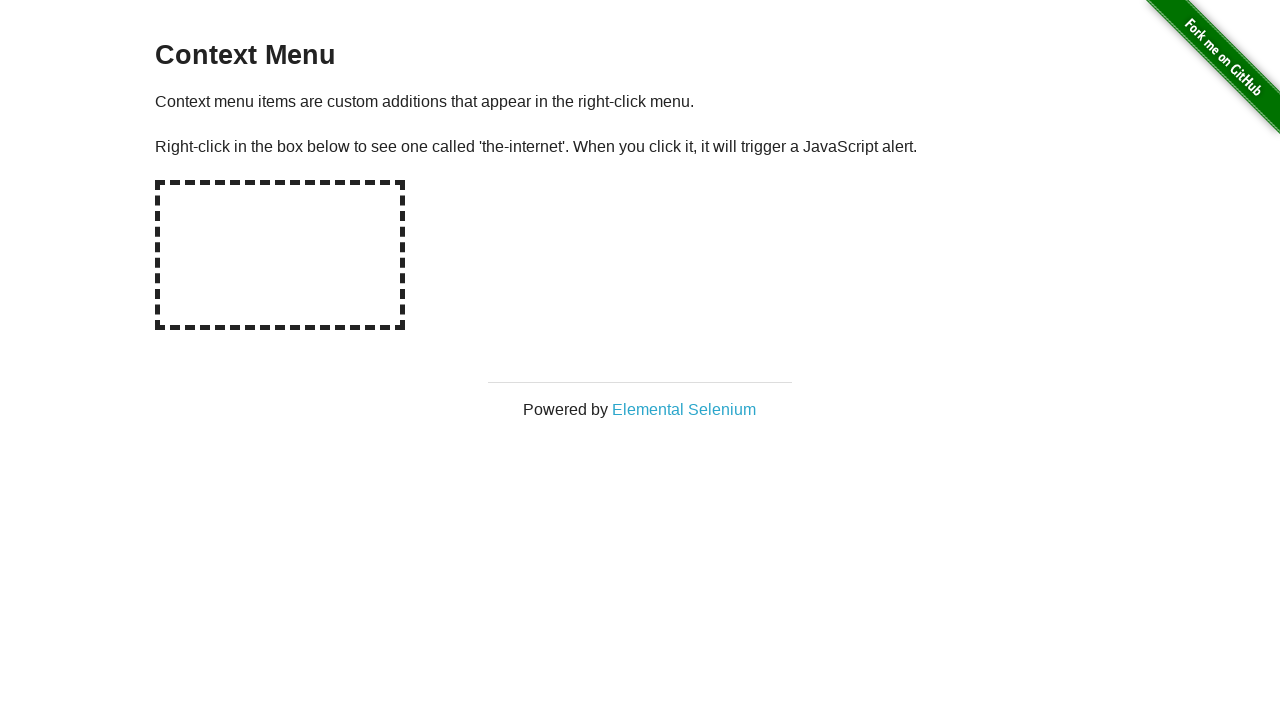

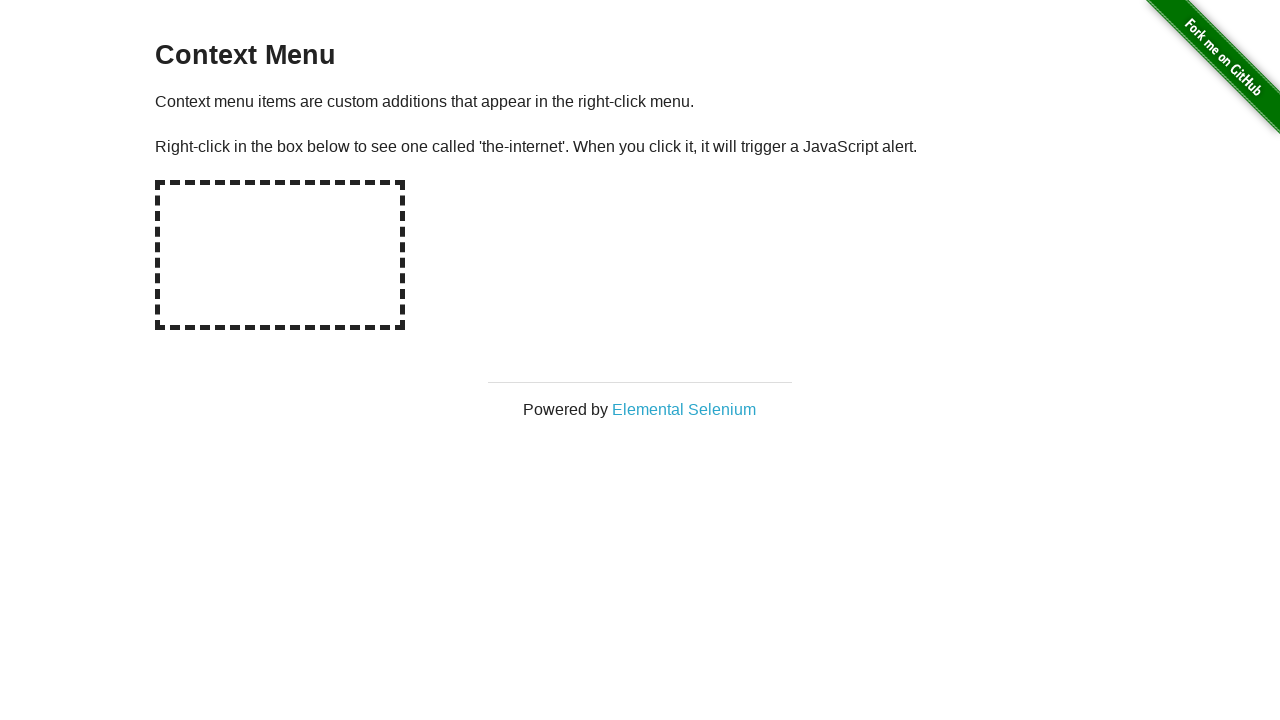